Tests registration form validation with invalid email format by entering malformed email addresses and verifying appropriate error messages appear.

Starting URL: https://alada.vn/tai-khoan/dang-ky.html

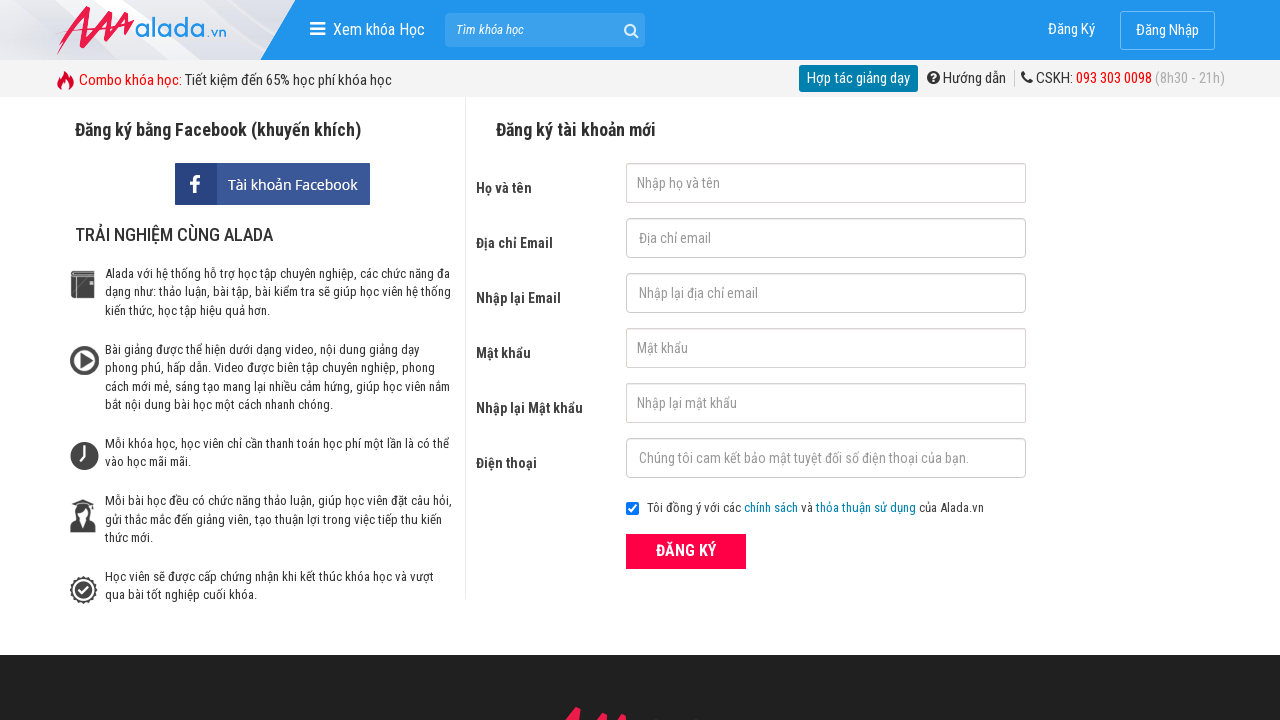

Filled name field with 'Joe Biden' on #txtFirstname
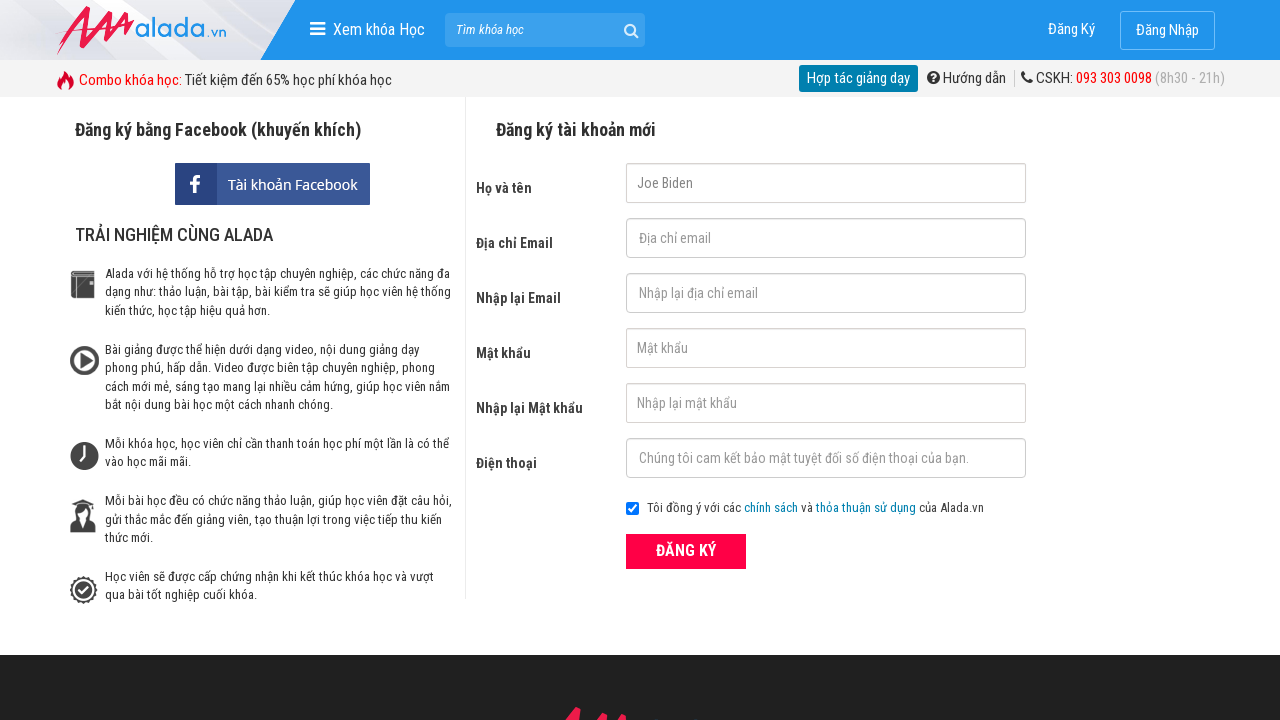

Filled email field with invalid format '123@345@321' on #txtEmail
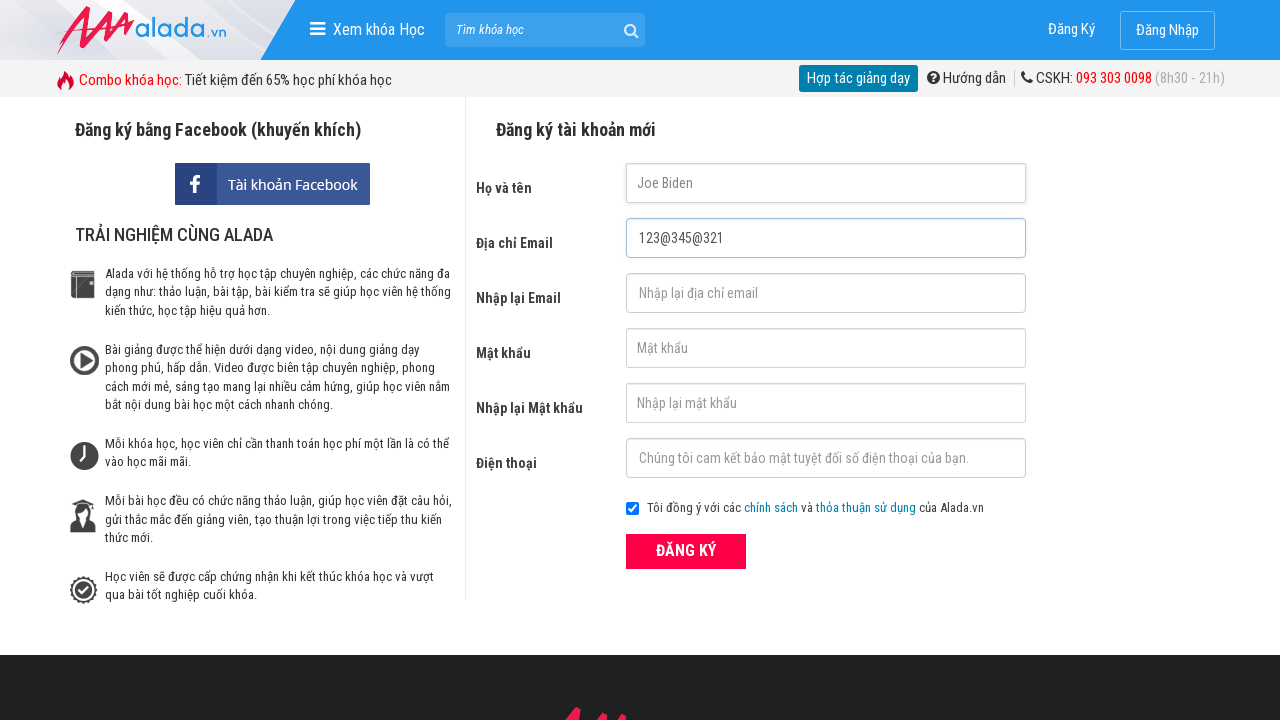

Filled confirm email field with invalid format '123@345@321' on #txtCEmail
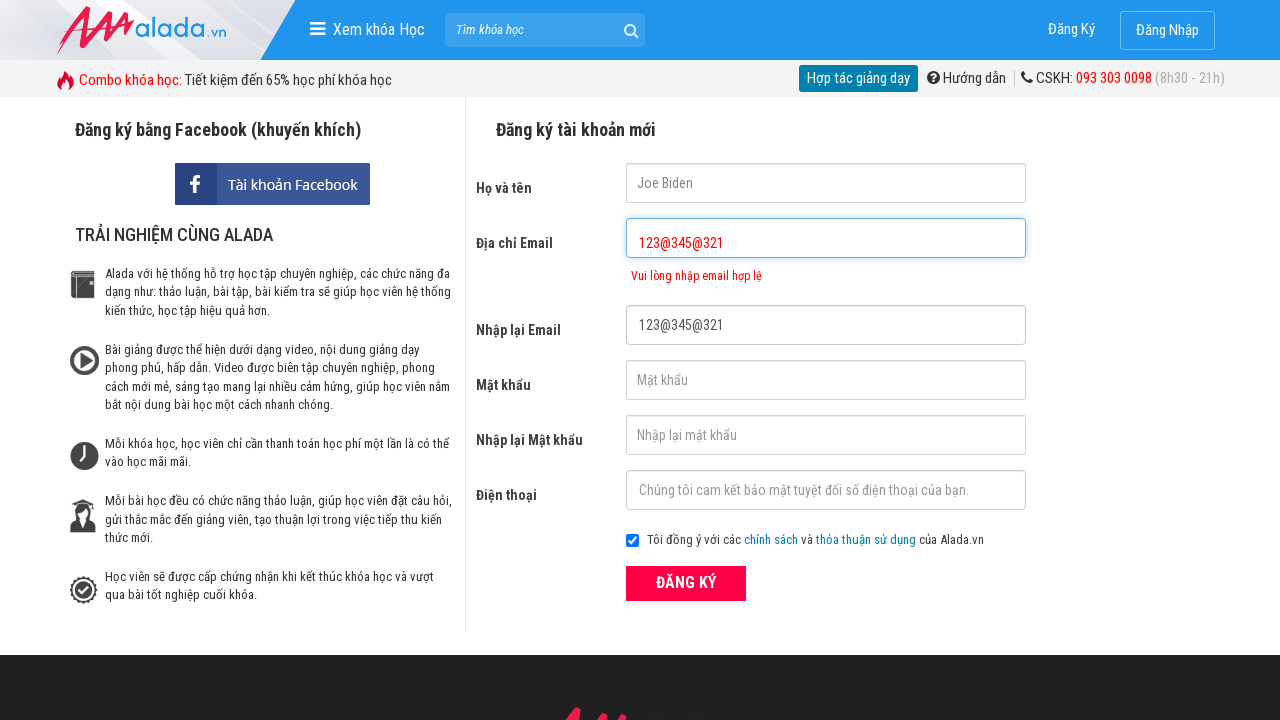

Clicked submit button to attempt registration at (686, 583) on button[type='submit']
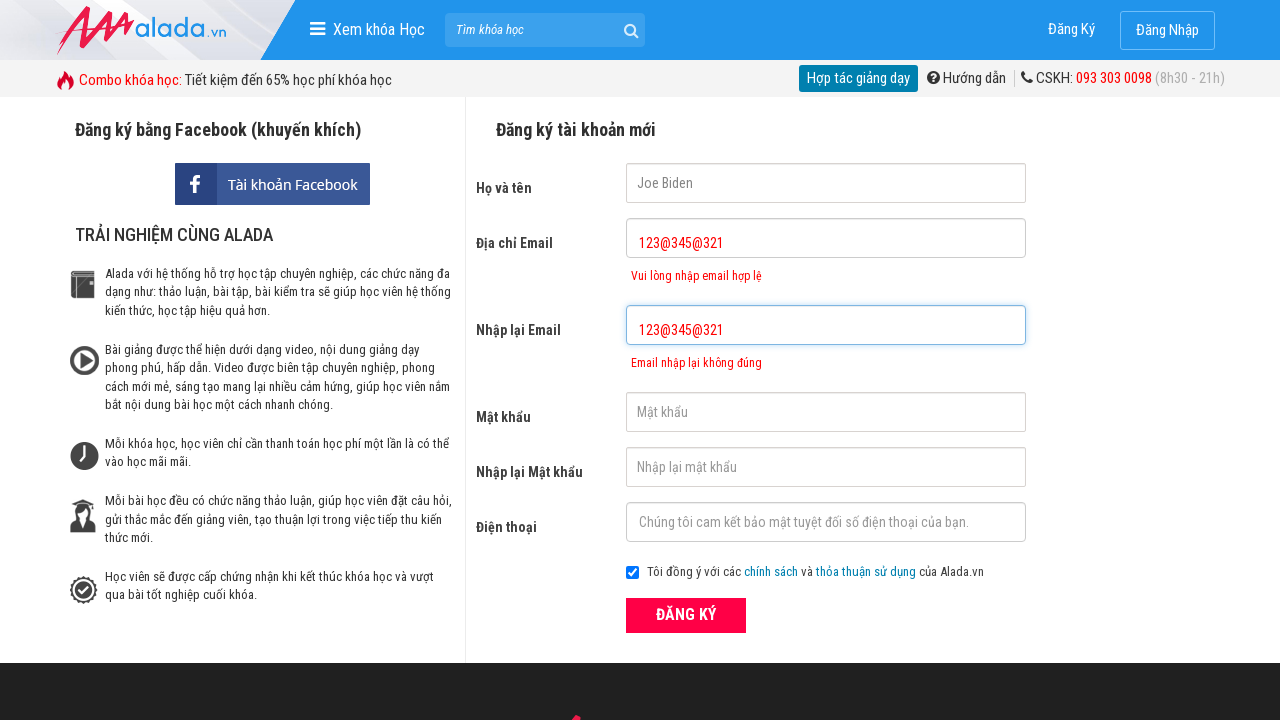

Email error message appeared
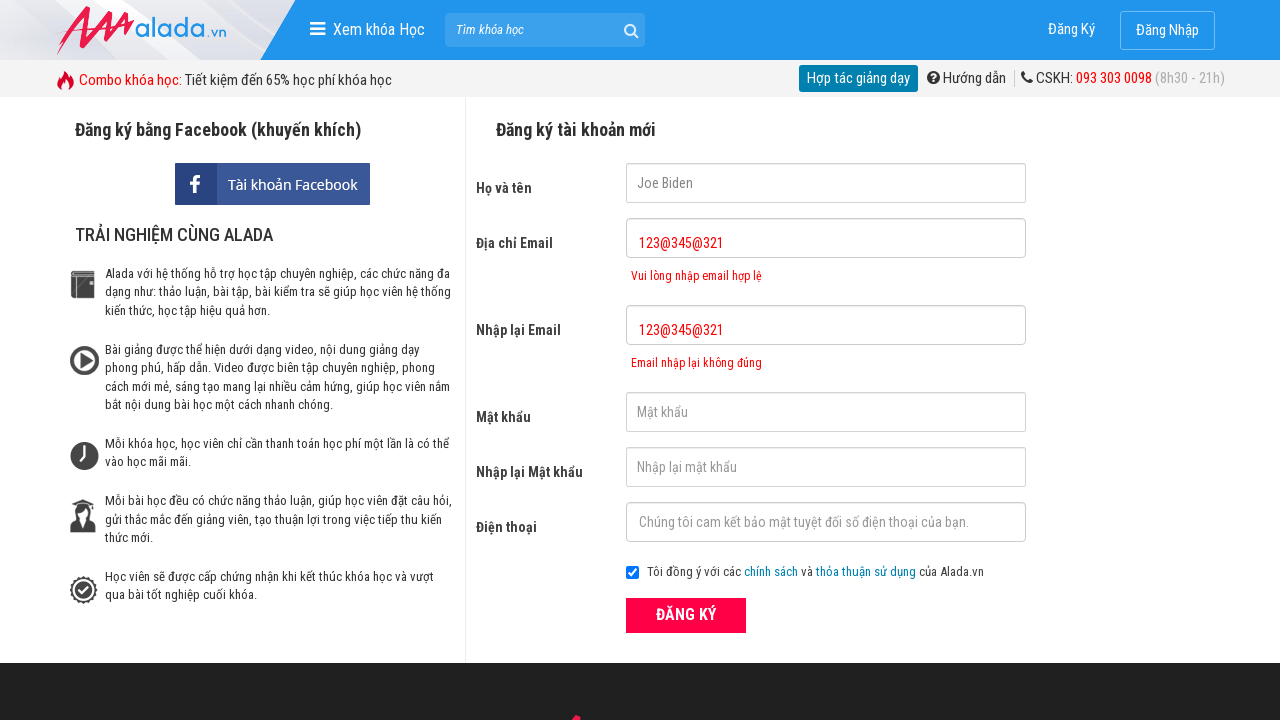

Confirm email error message appeared
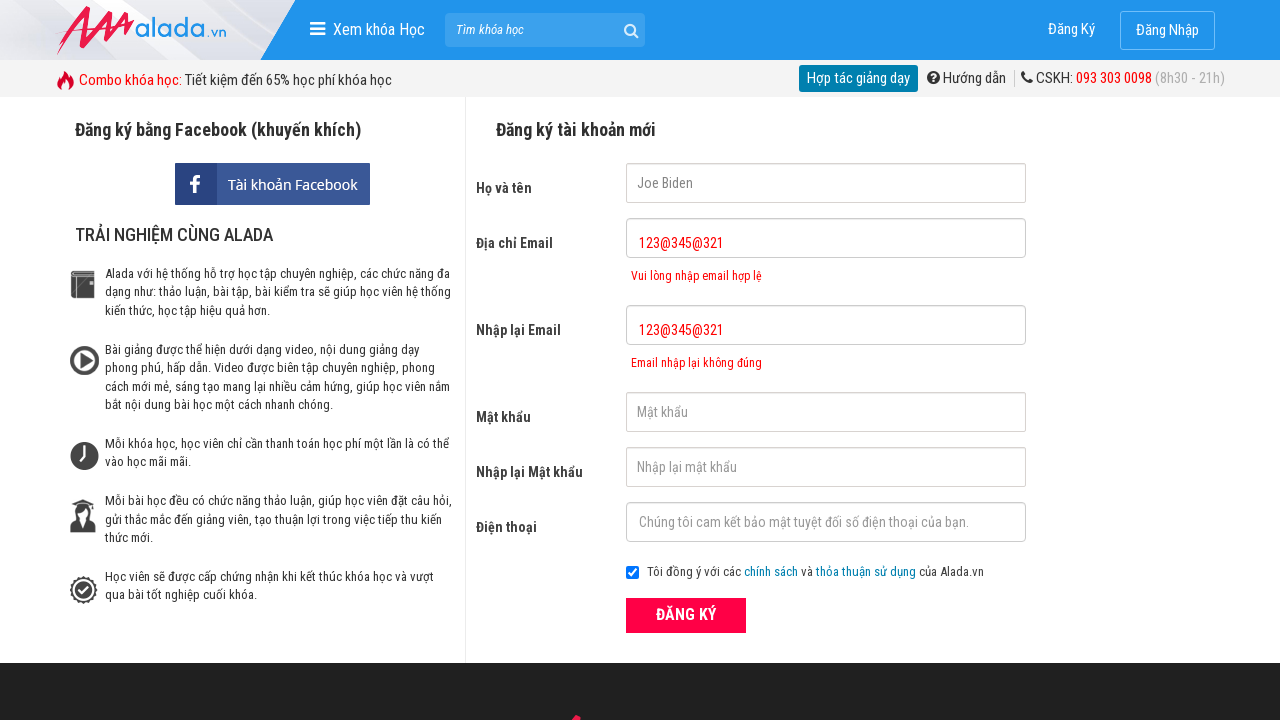

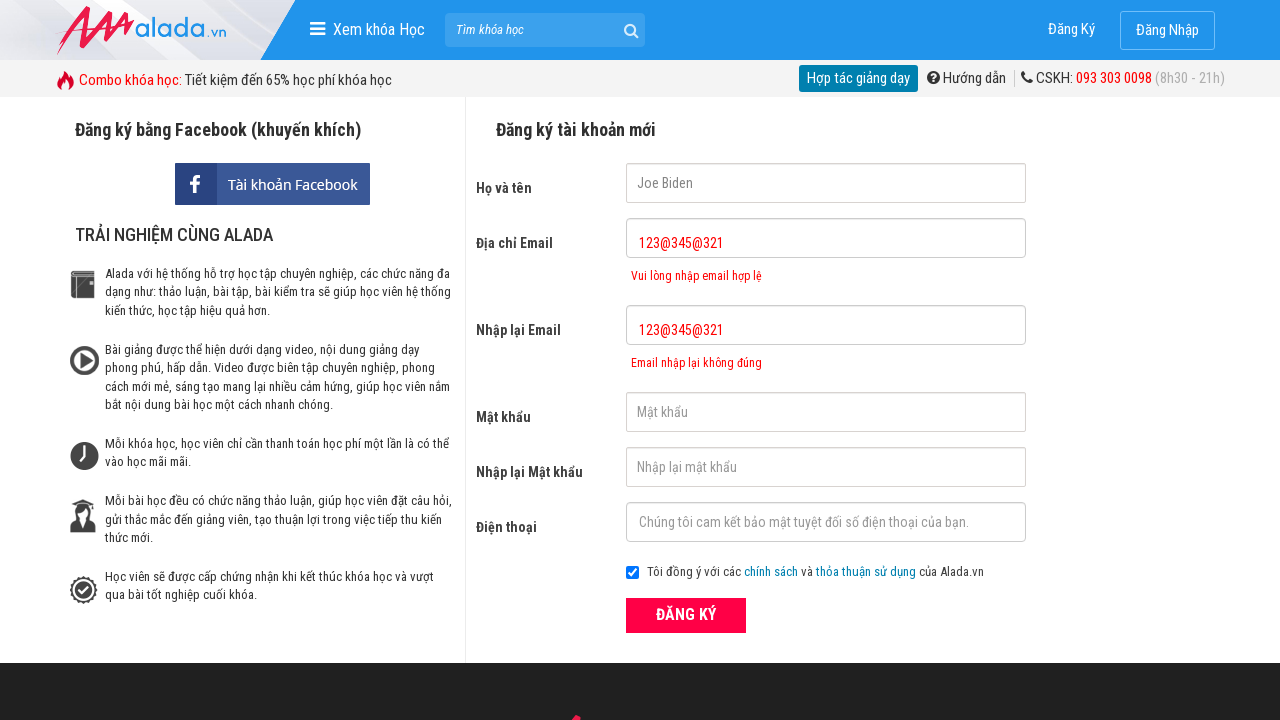